Clicks submit without filling any fields and verifies all required fields show validation warnings

Starting URL: https://demoqa.com/automation-practice-form

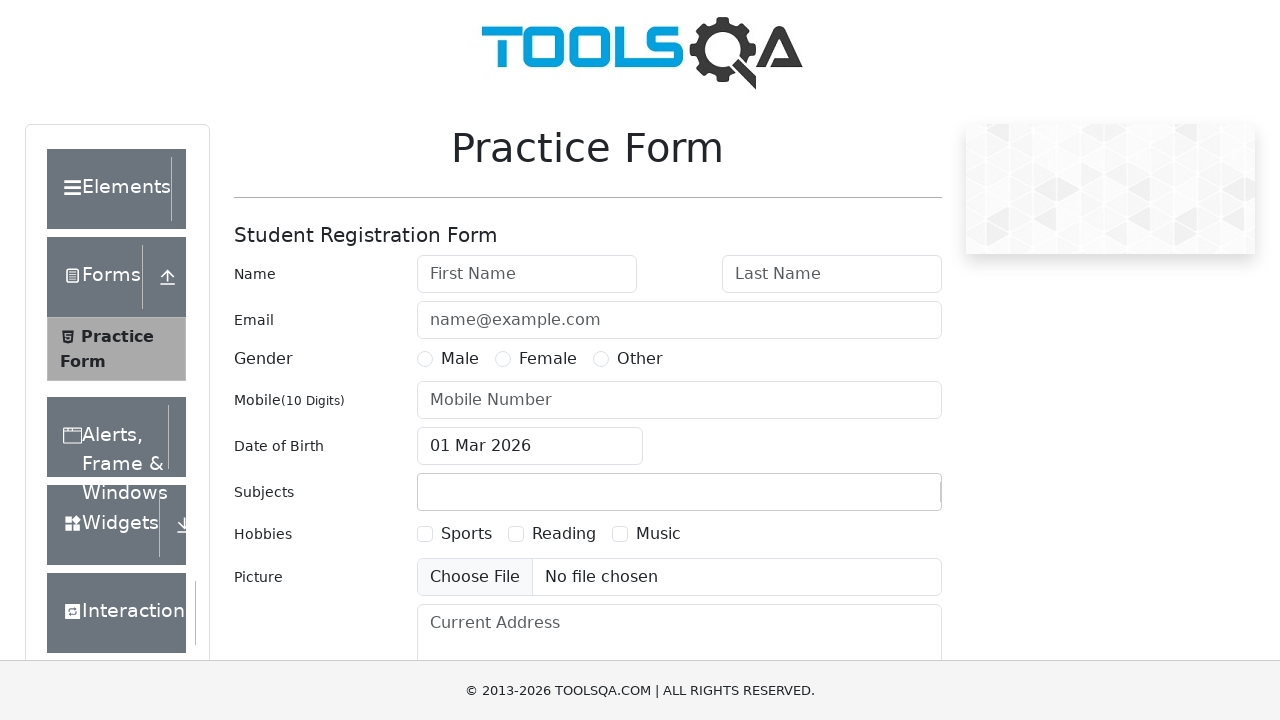

Navigated to automation practice form
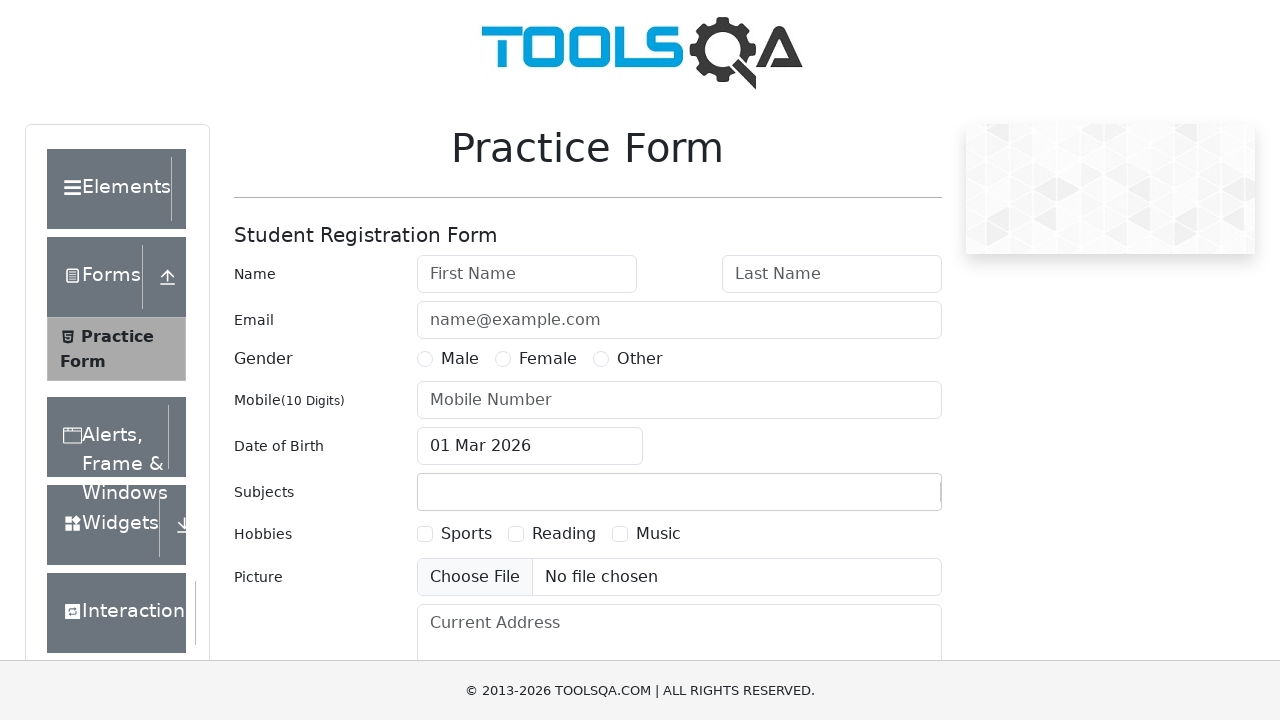

Clicked submit button without filling any form fields at (885, 499) on #submit
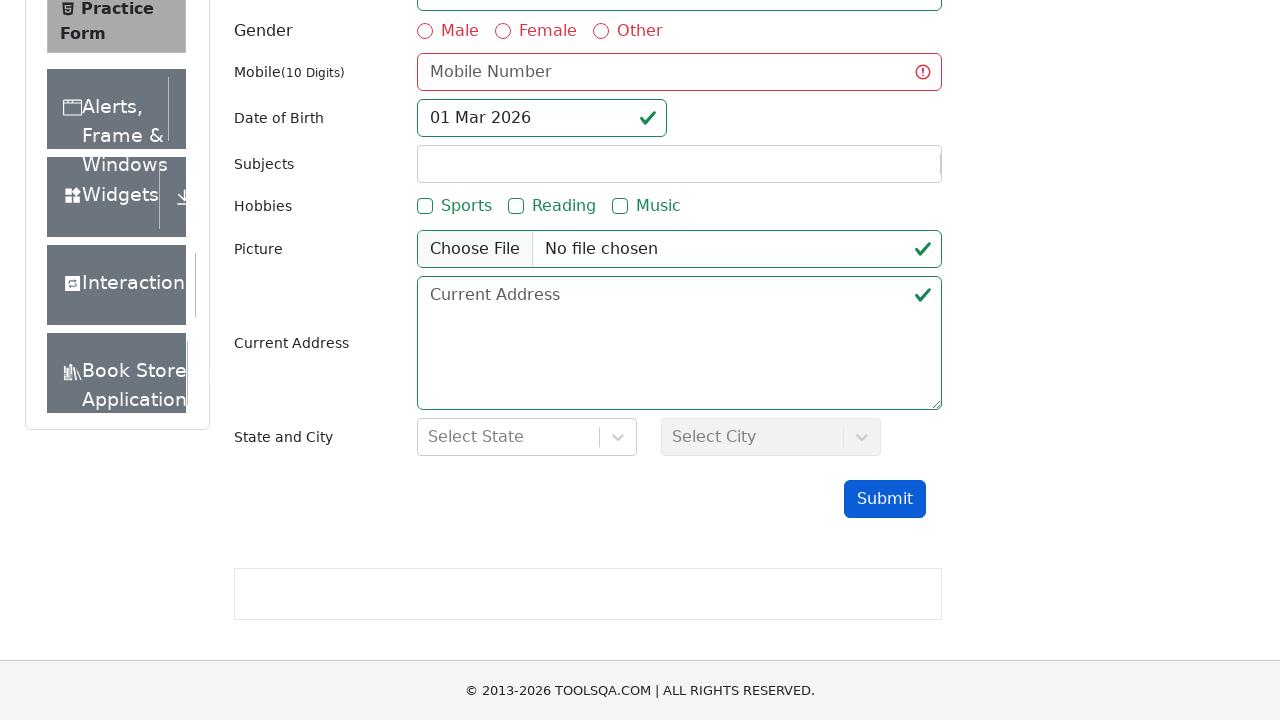

Verified first name field shows invalid state
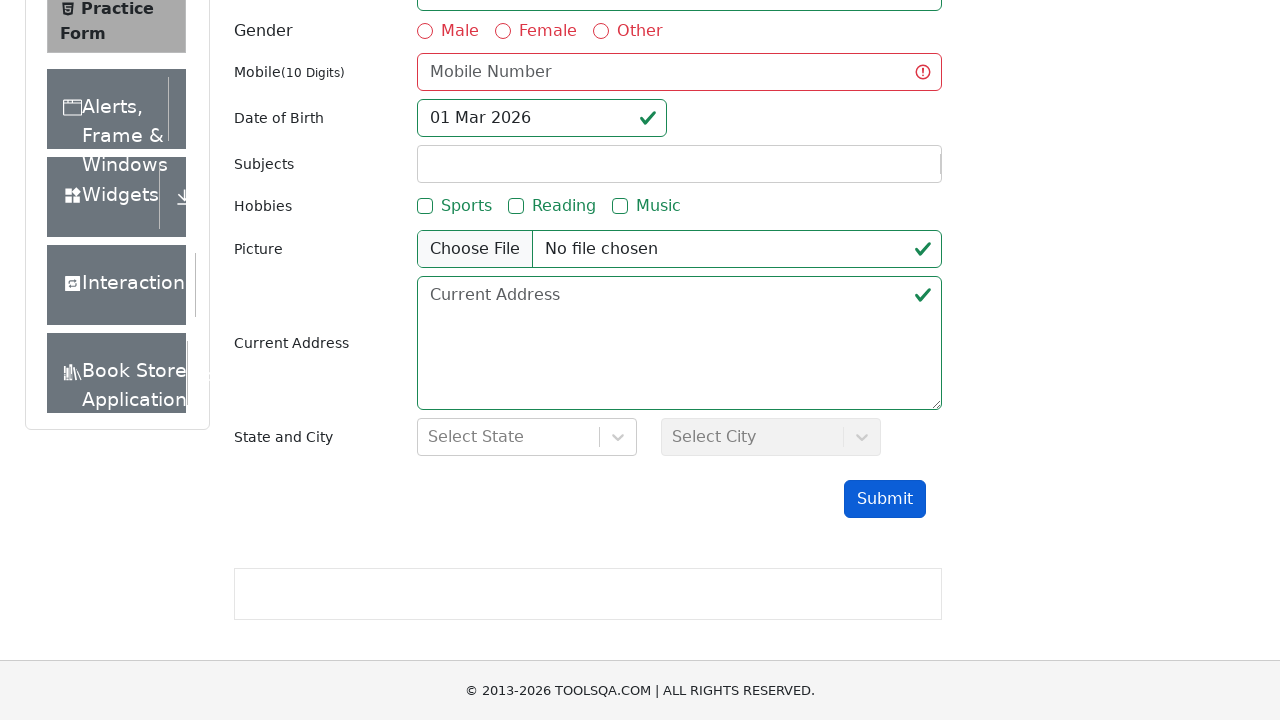

Verified last name field shows invalid state
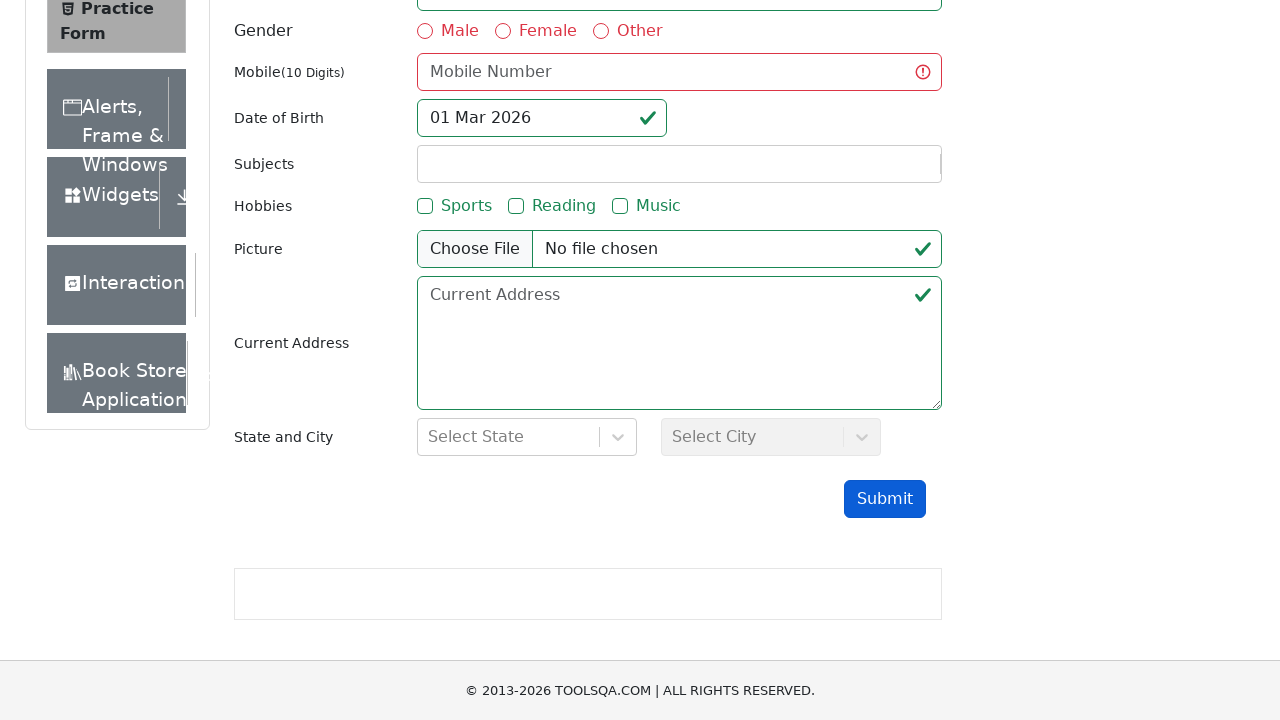

Verified user number field shows invalid state
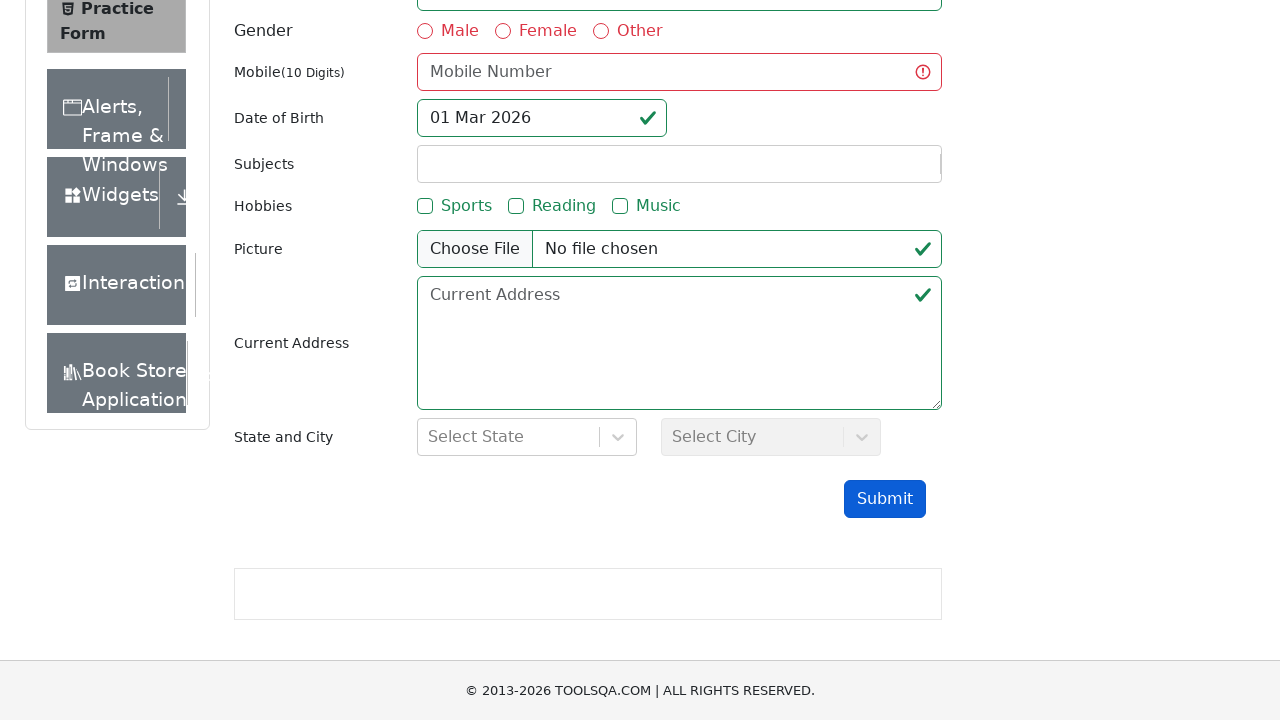

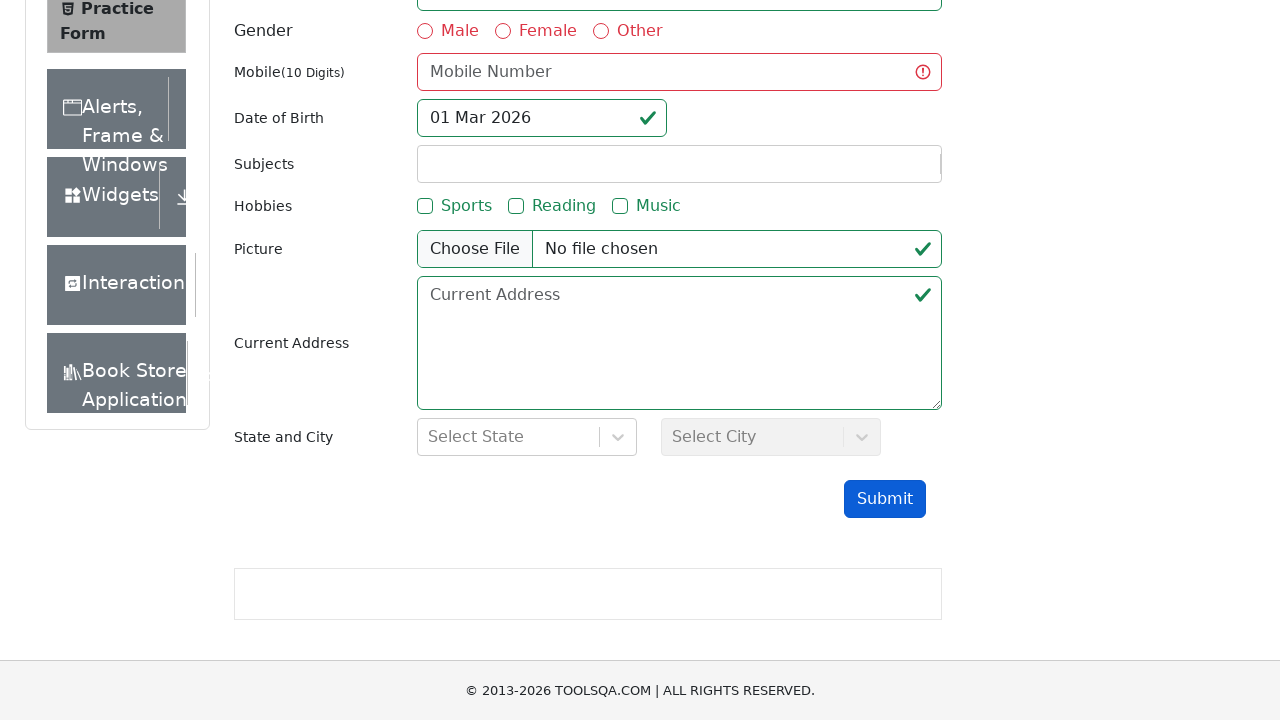